Tests automated file download functionality by navigating to Python download page and clicking on a download link for the Windows MSI installer

Starting URL: https://www.python.org/downloads/release/python-2712/

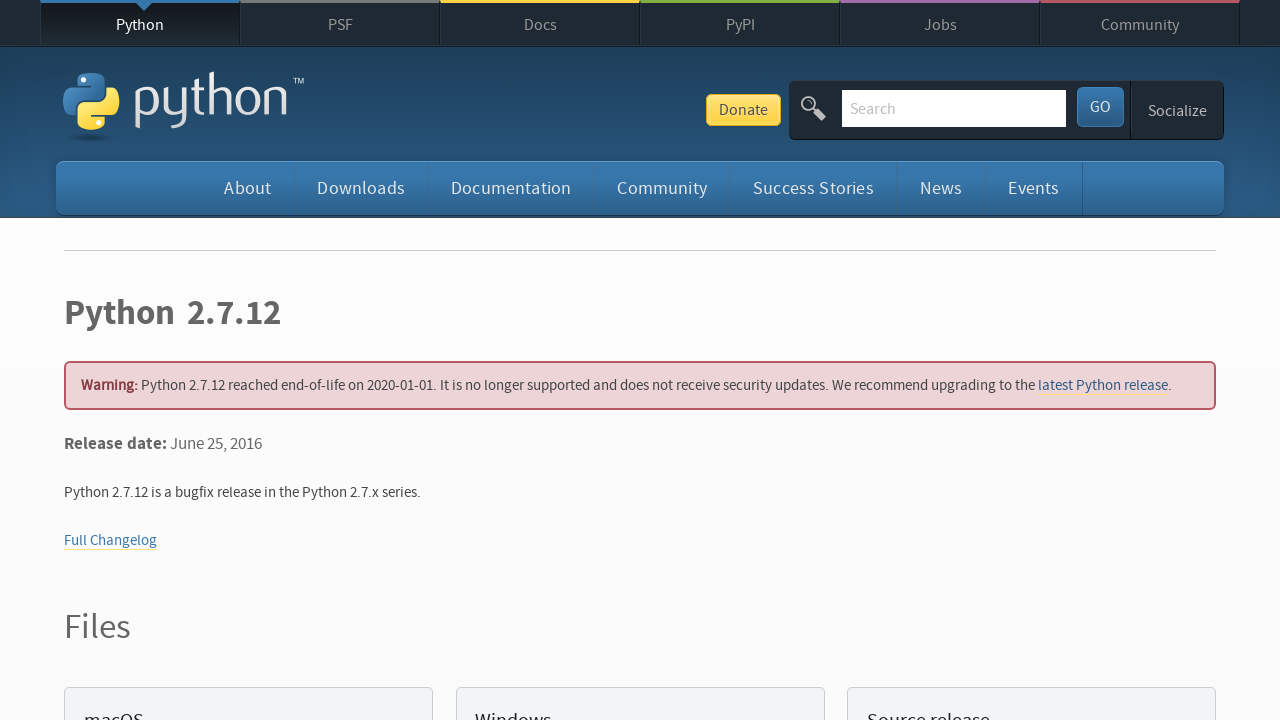

Clicked on Windows x86-64 MSI installer download link at (162, 360) on a:has-text('Windows x86-64 MSI installer')
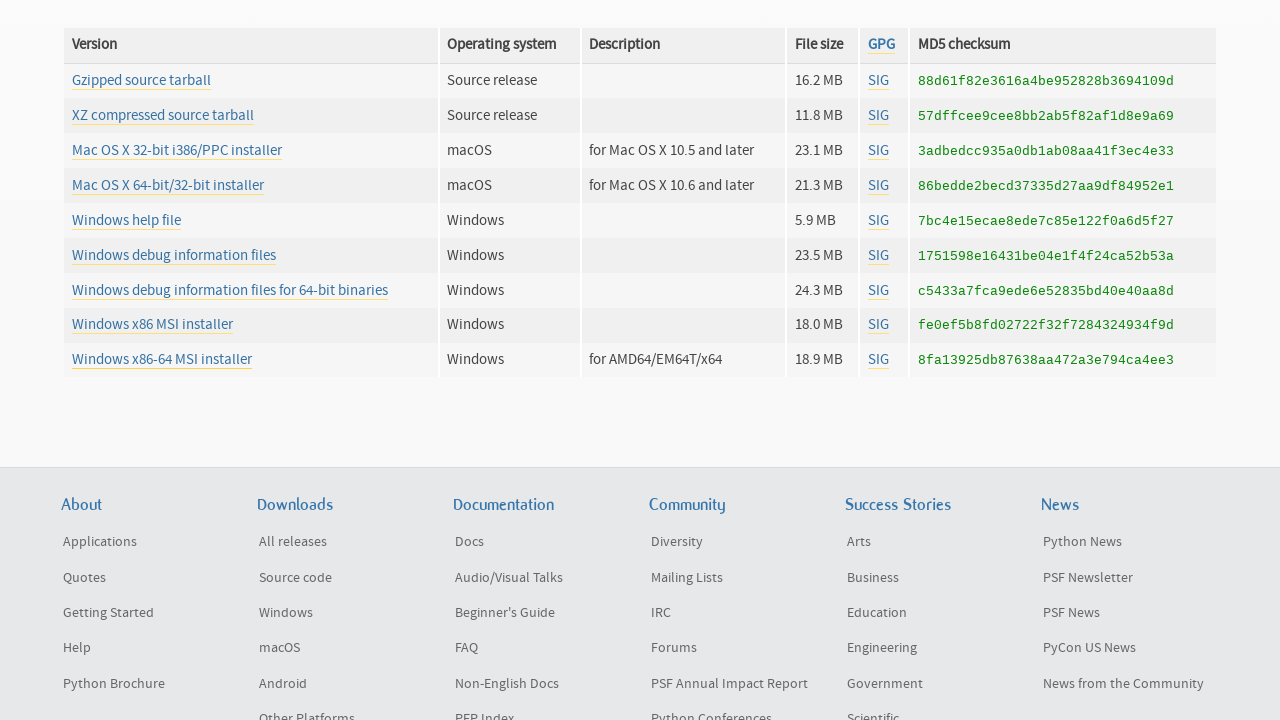

Waited for download to start
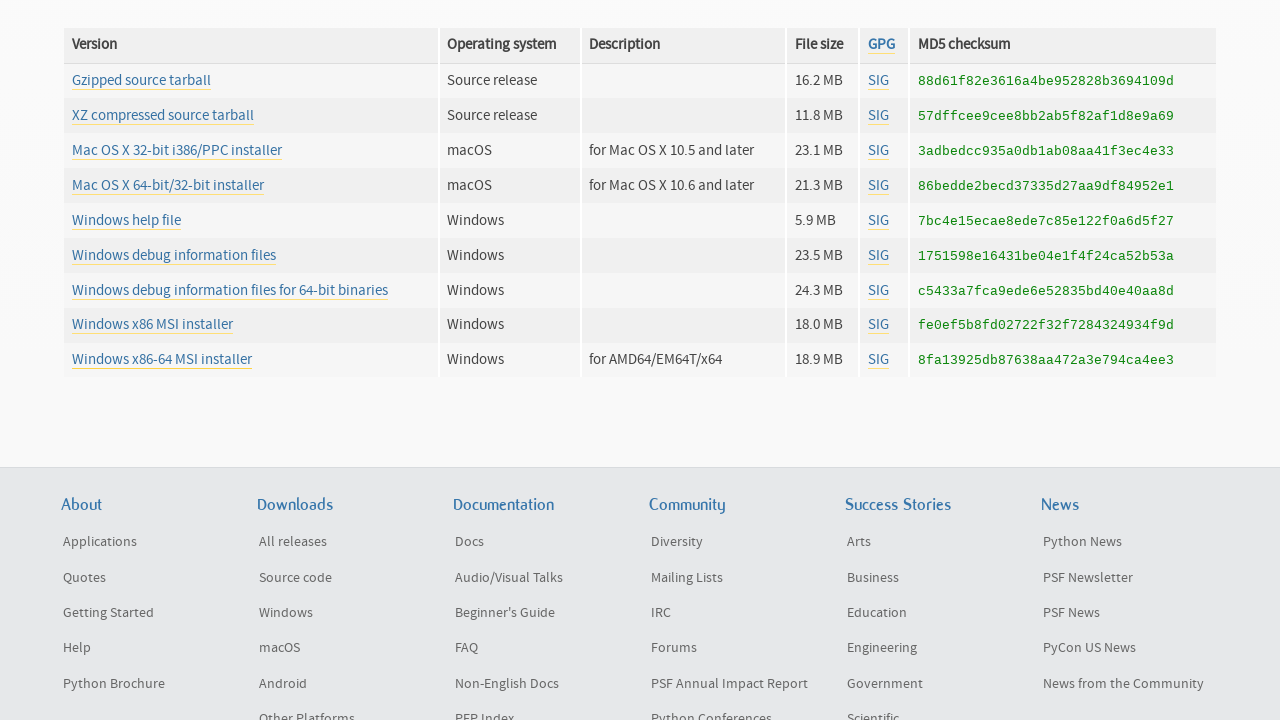

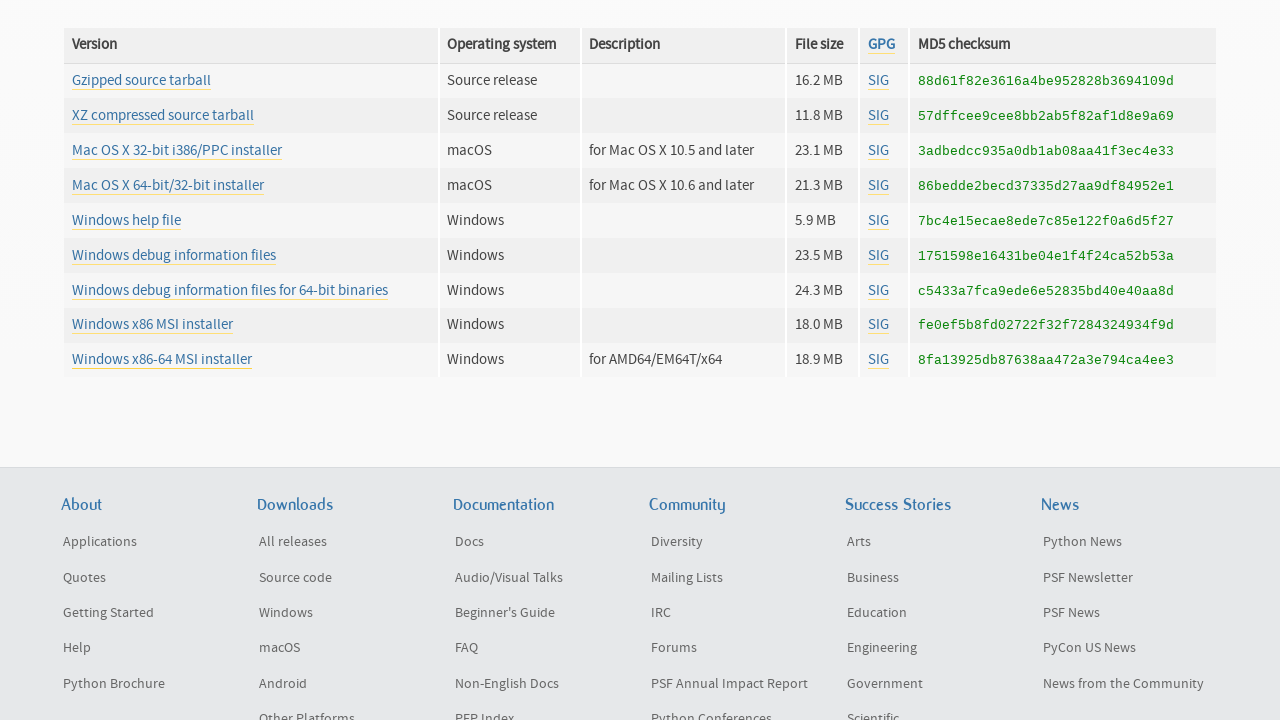